Tests adding a cookie on the Cookies page and verifying it appears in the cookies list after refresh

Starting URL: https://bonigarcia.dev/selenium-webdriver-java/

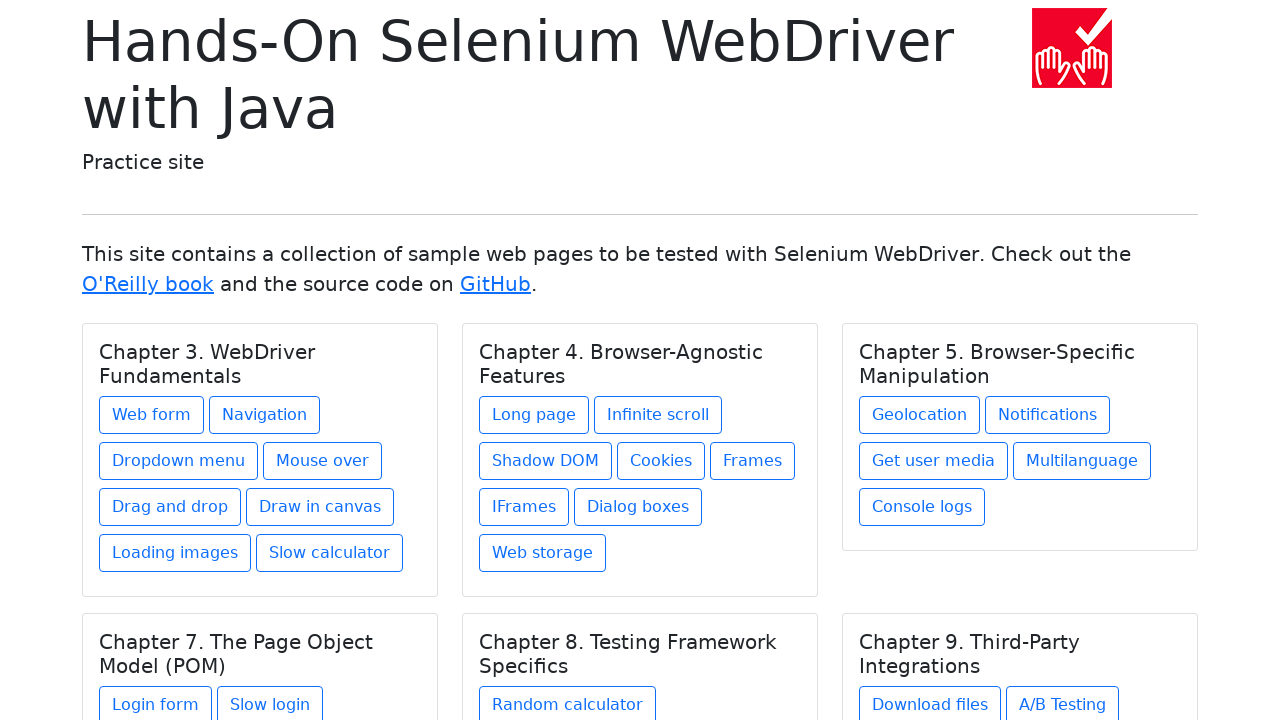

Clicked on Chapter 4 (Cookies) link at (661, 461) on //div[@class='card-body']/h5[contains(@class, 'card-title') and text() = 'Chapte
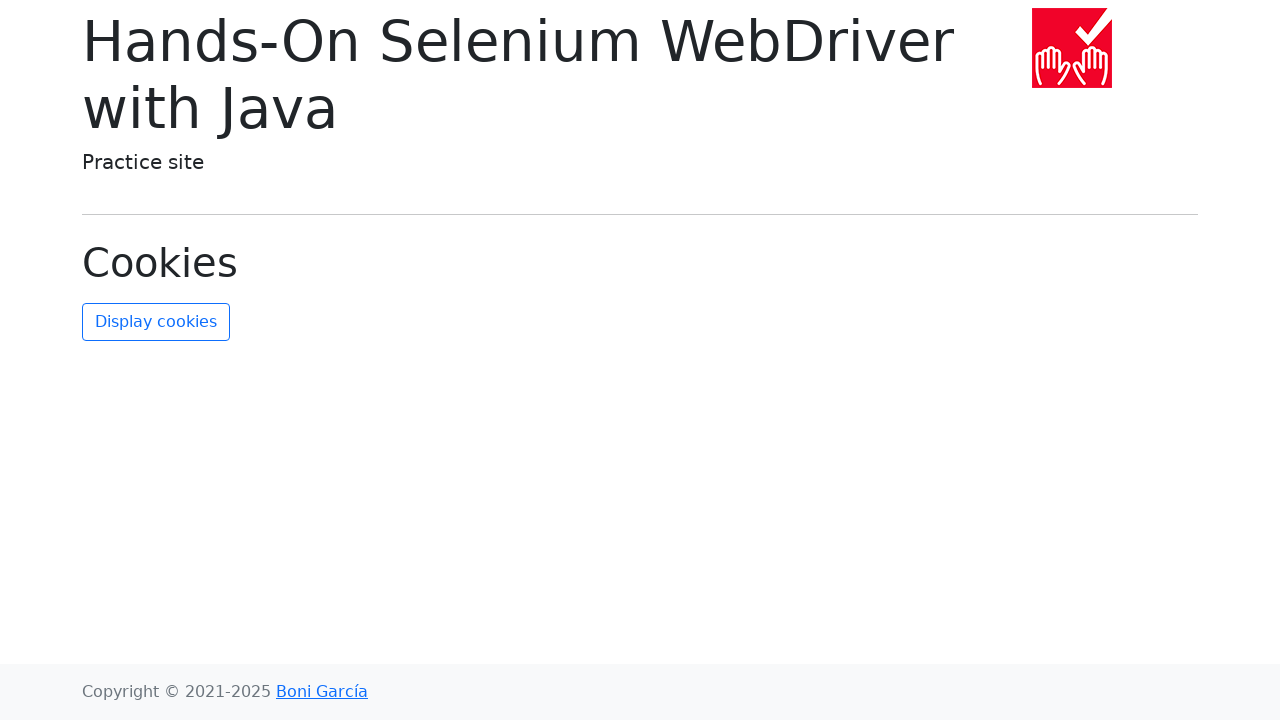

Added custom cookie 'testcookie' with value 'testvalue'
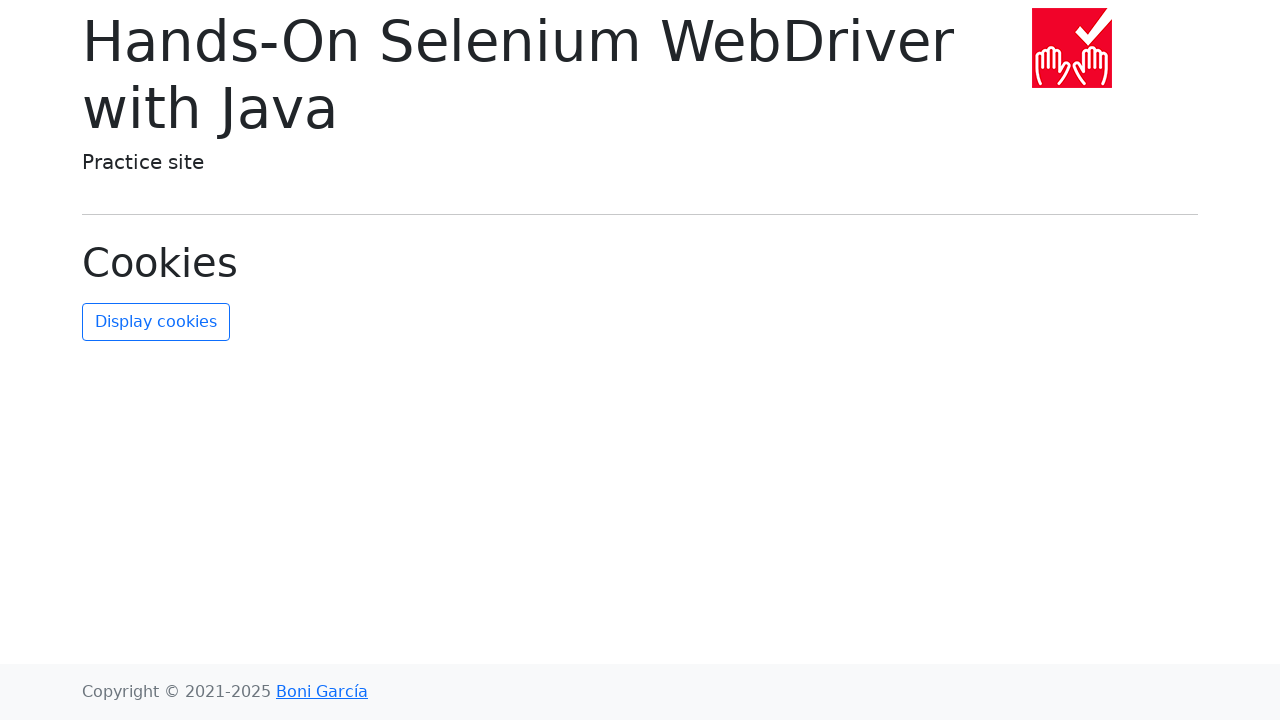

Clicked refresh cookies button at (156, 322) on #refresh-cookies
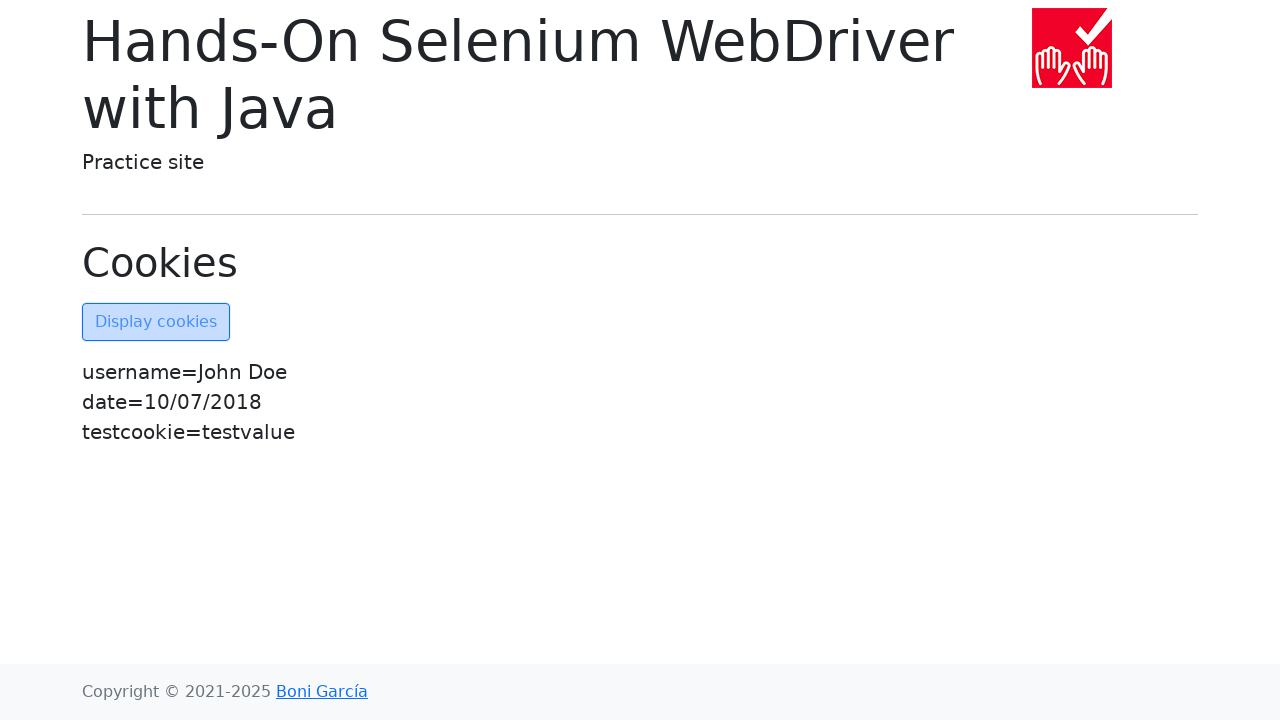

Cookies list loaded and displayed
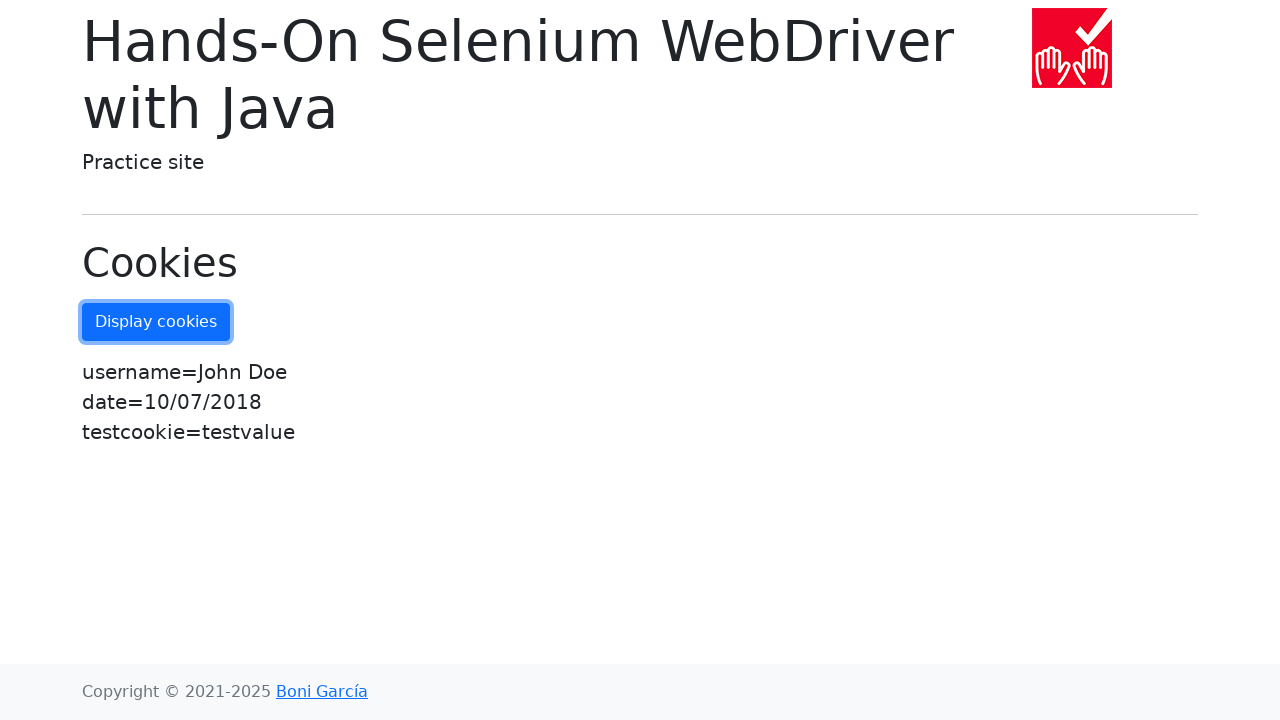

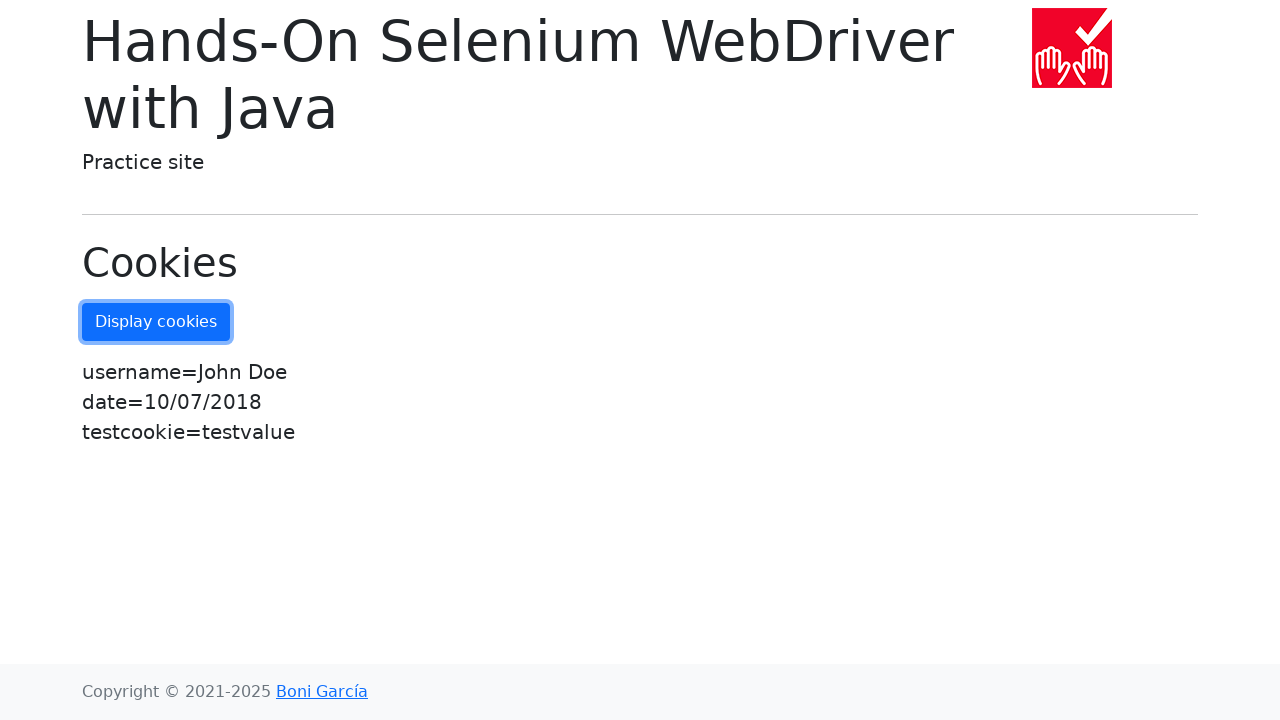